Tests Python.org search functionality by entering "pycon" in the search field and submitting the form, then verifies results are found

Starting URL: http://www.python.org

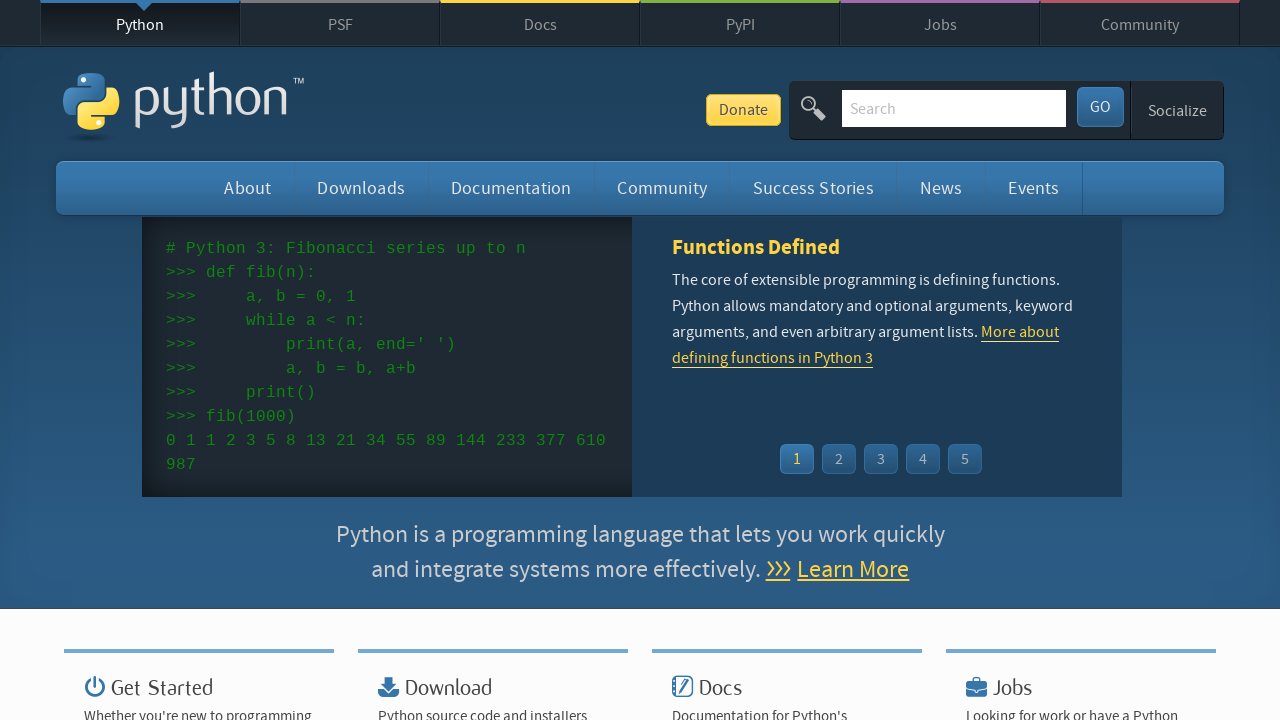

Filled search field with 'pycon' on input[name='q']
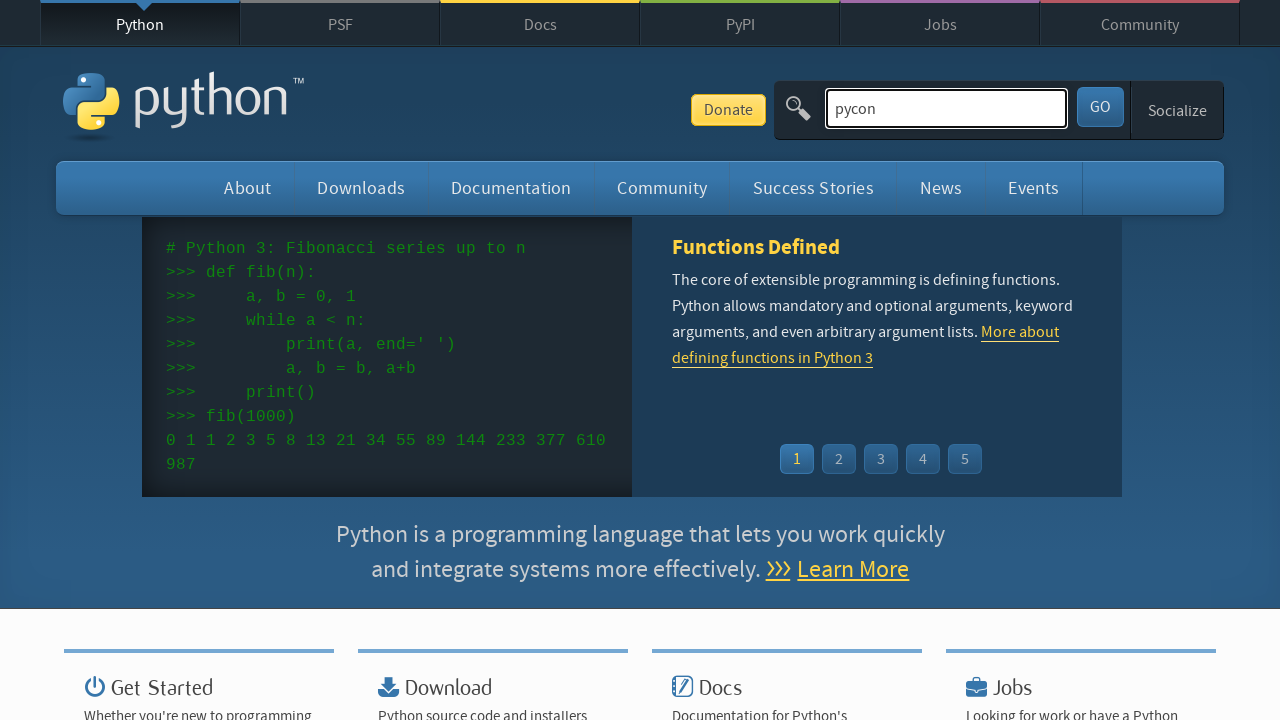

Pressed Enter to submit search form on input[name='q']
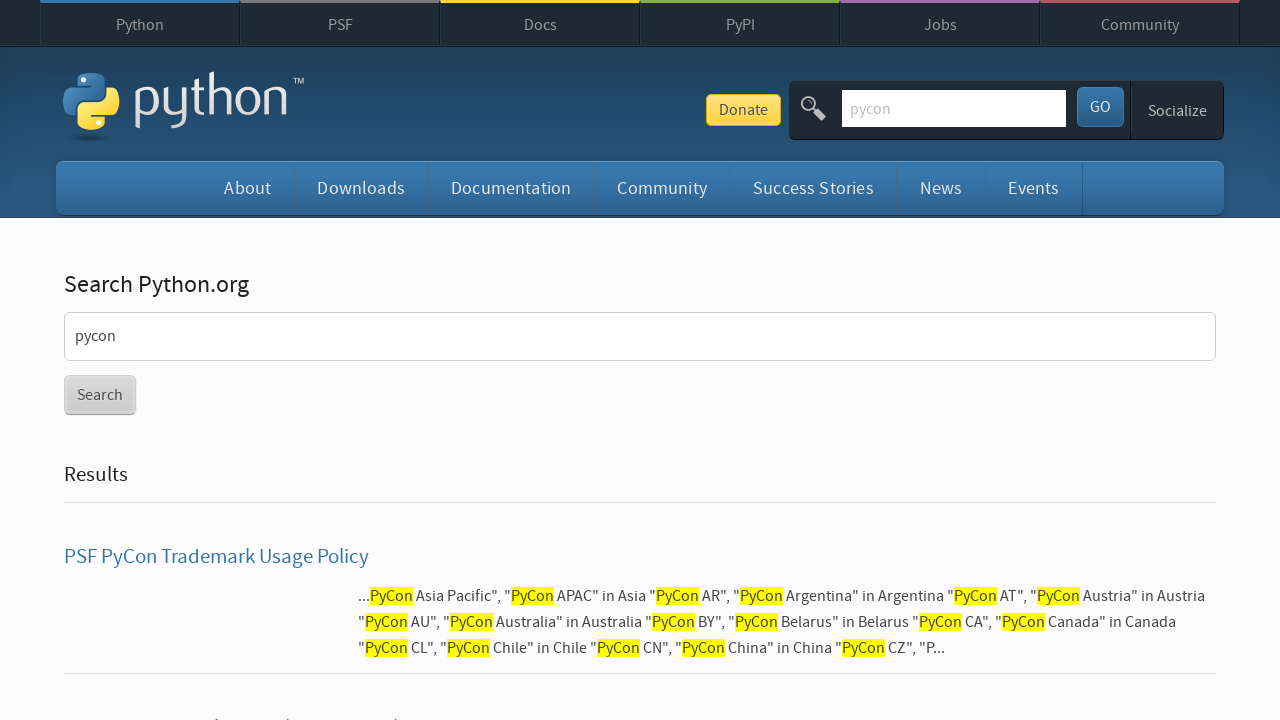

Waited for search results page to load
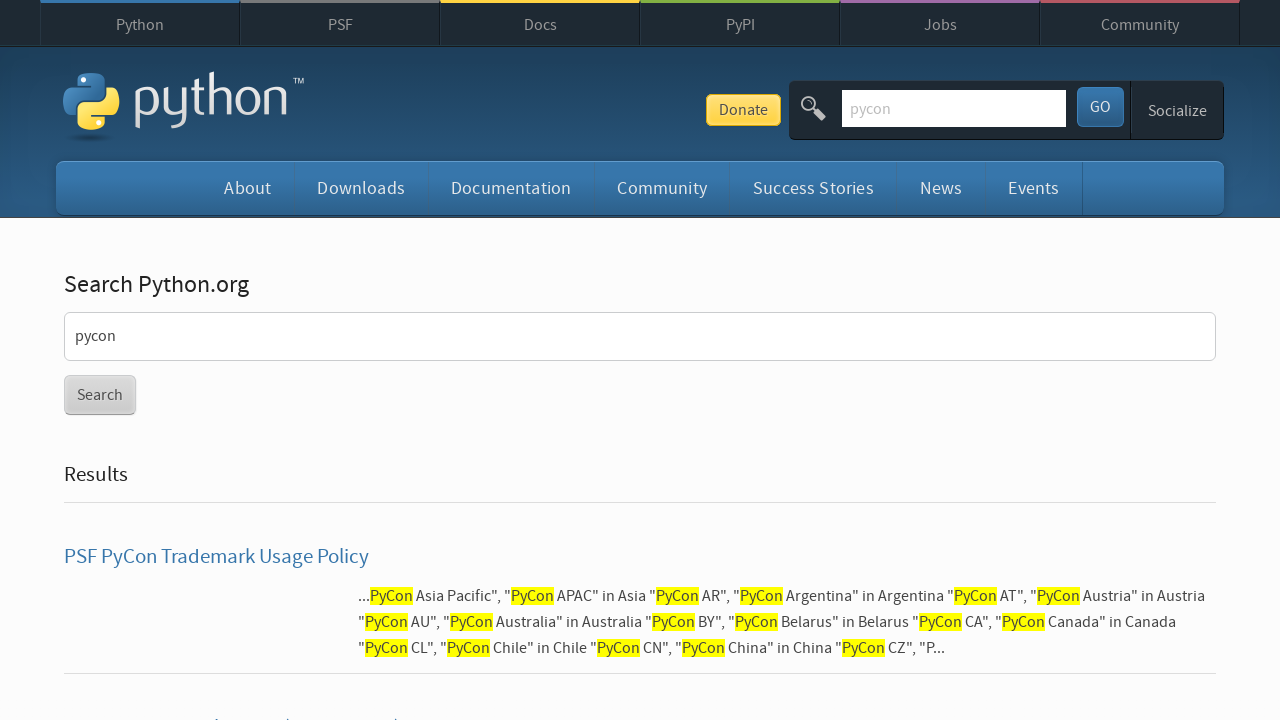

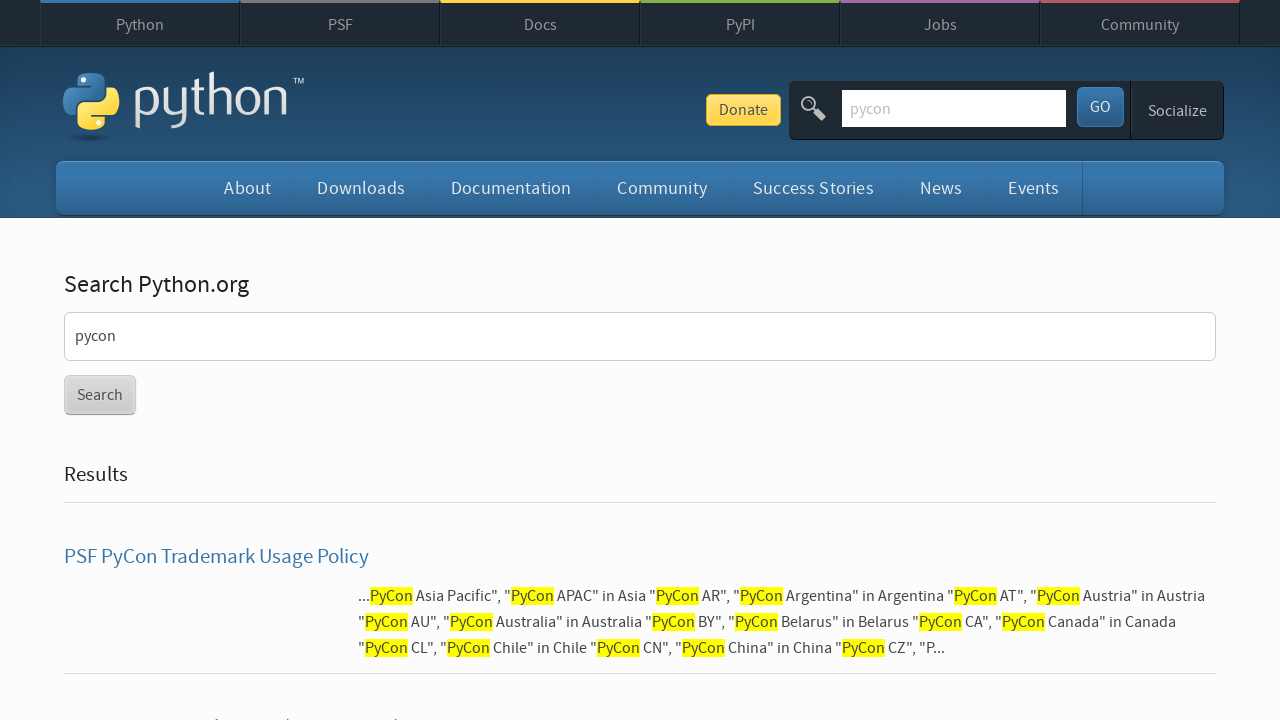